Tests the Contact Us form on Automation Exercise website by filling in name, email, subject, and message fields, then submitting the form and verifying the success message appears.

Starting URL: https://www.automationexercise.com/

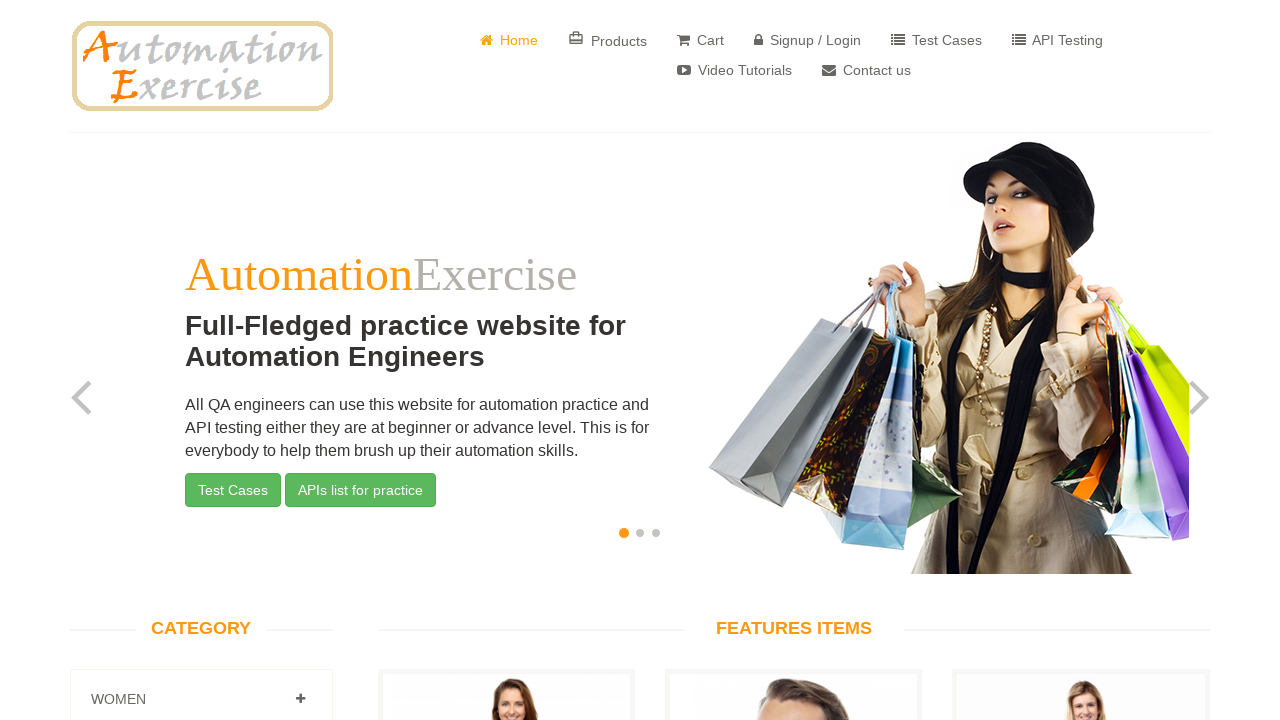

Verified homepage loaded by checking for website logo
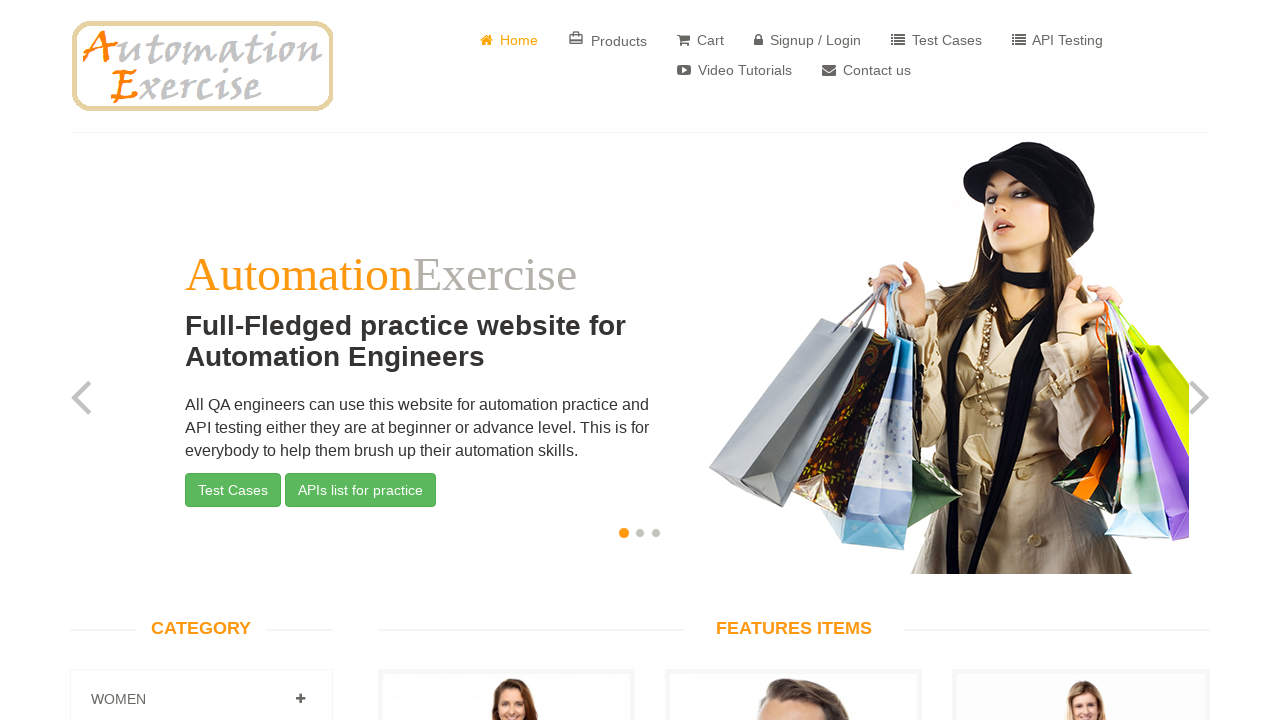

Clicked on Contact Us link at (866, 70) on xpath=//*[contains(text()," Contact us")]
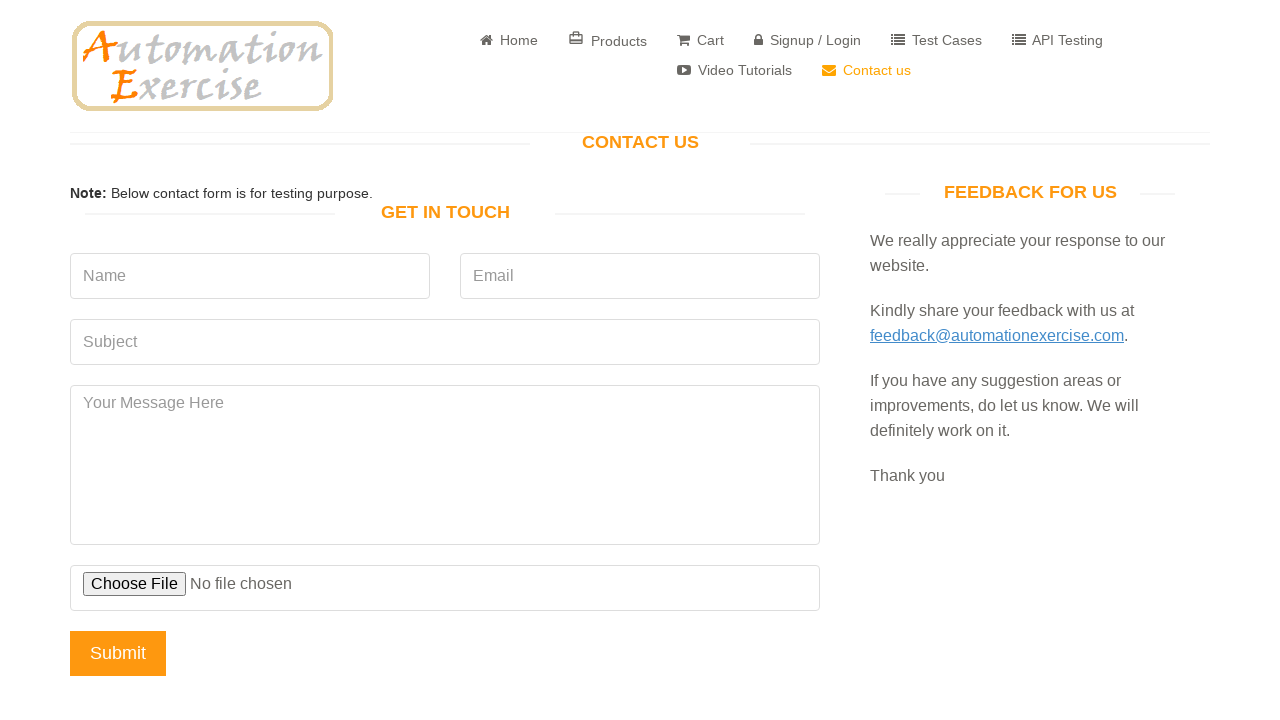

Filled in name field with 'Michael Thompson' on input[data-qa="name"]
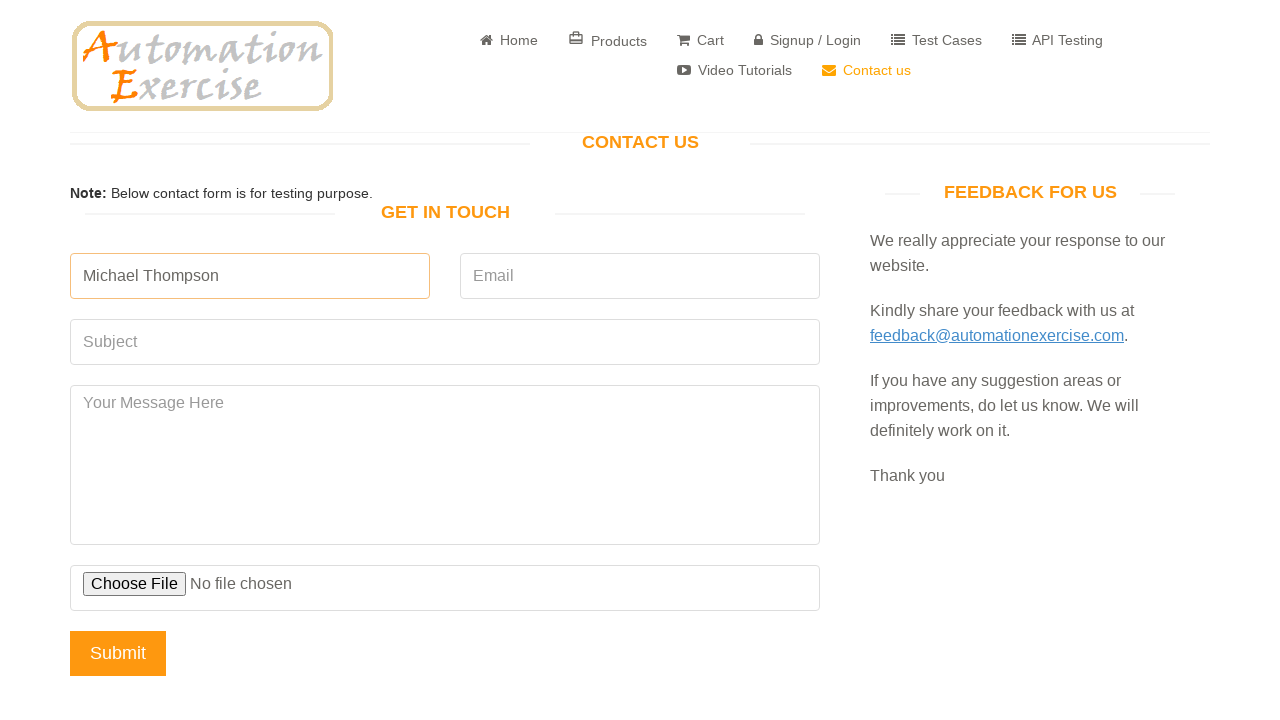

Filled in email field with 'michael.thompson847@testmail.com' on input[data-qa="email"]
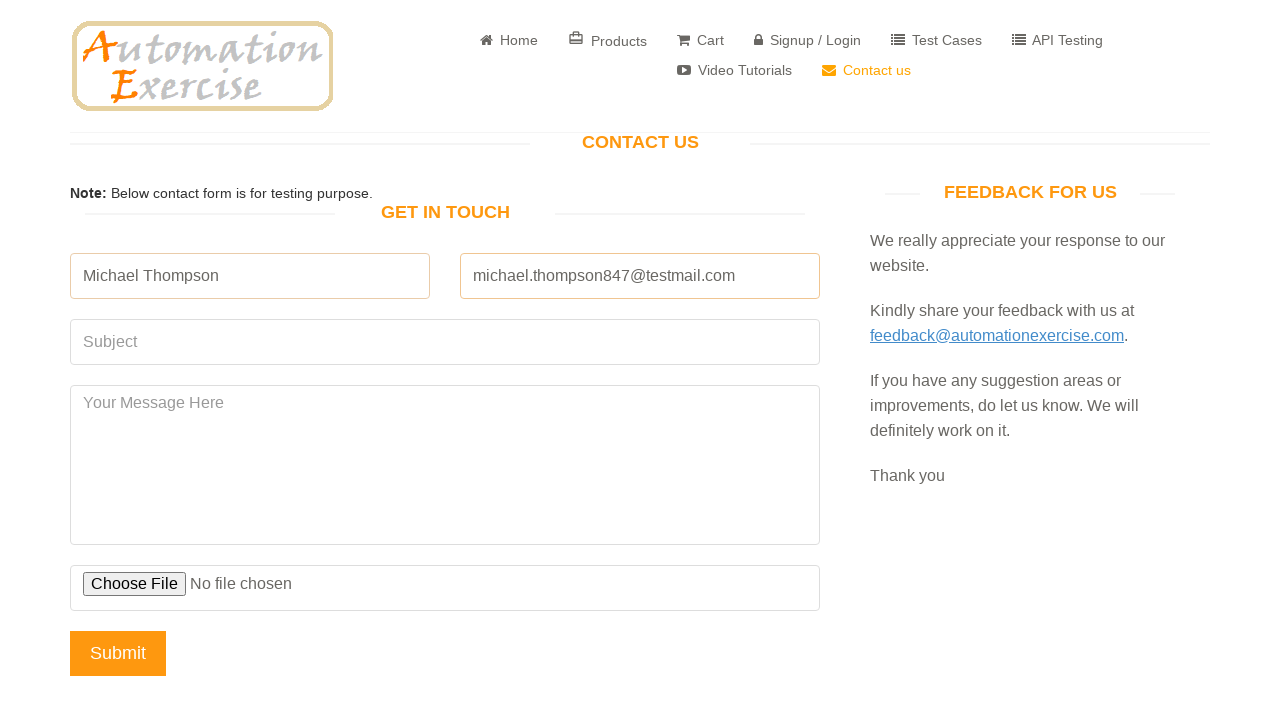

Filled in subject field with 'Product Inquiry Question' on input[data-qa="subject"]
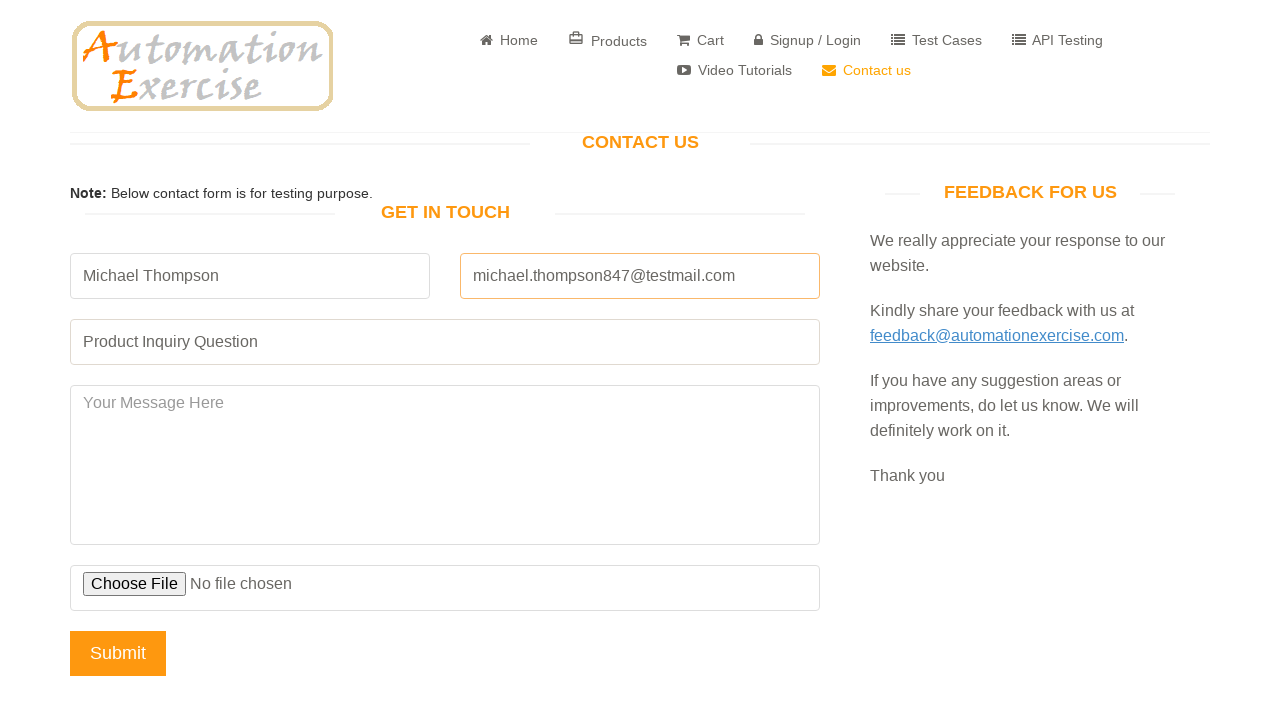

Filled in message field with detailed inquiry message on textarea[data-qa="message"]
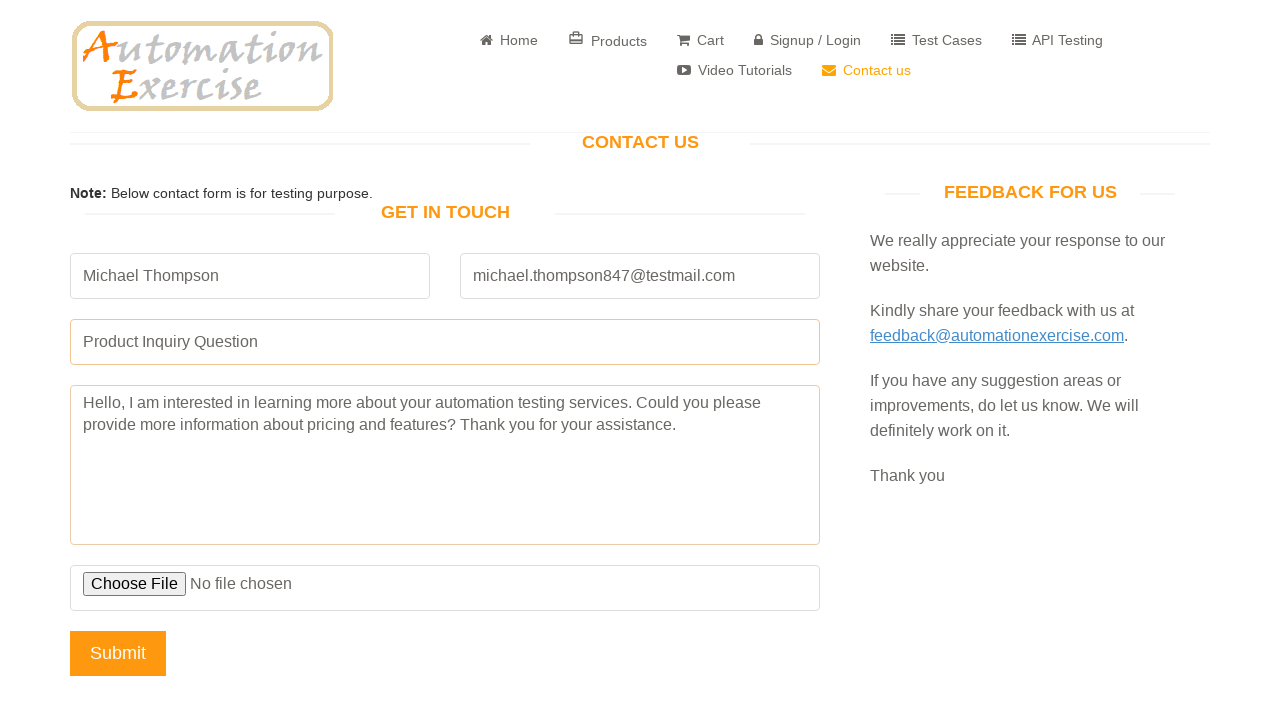

Set up dialog handler to accept confirmation dialogs
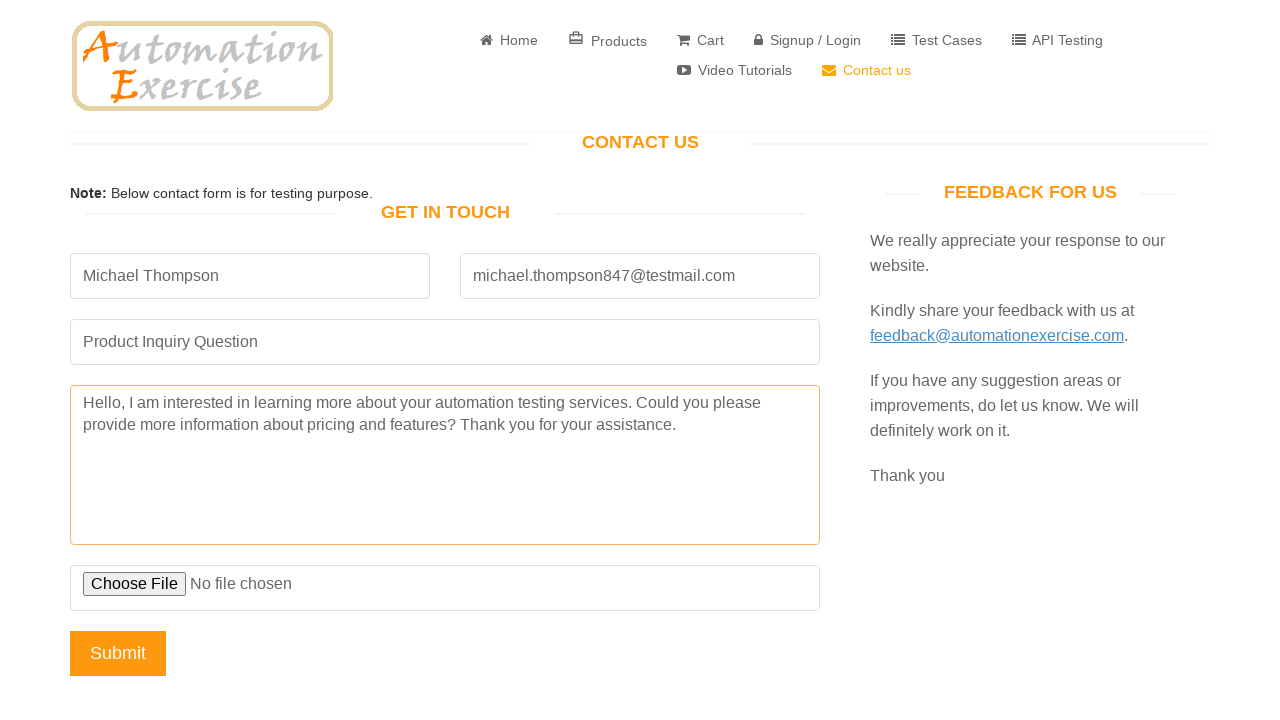

Clicked submit button to send contact form at (118, 653) on input[data-qa="submit-button"]
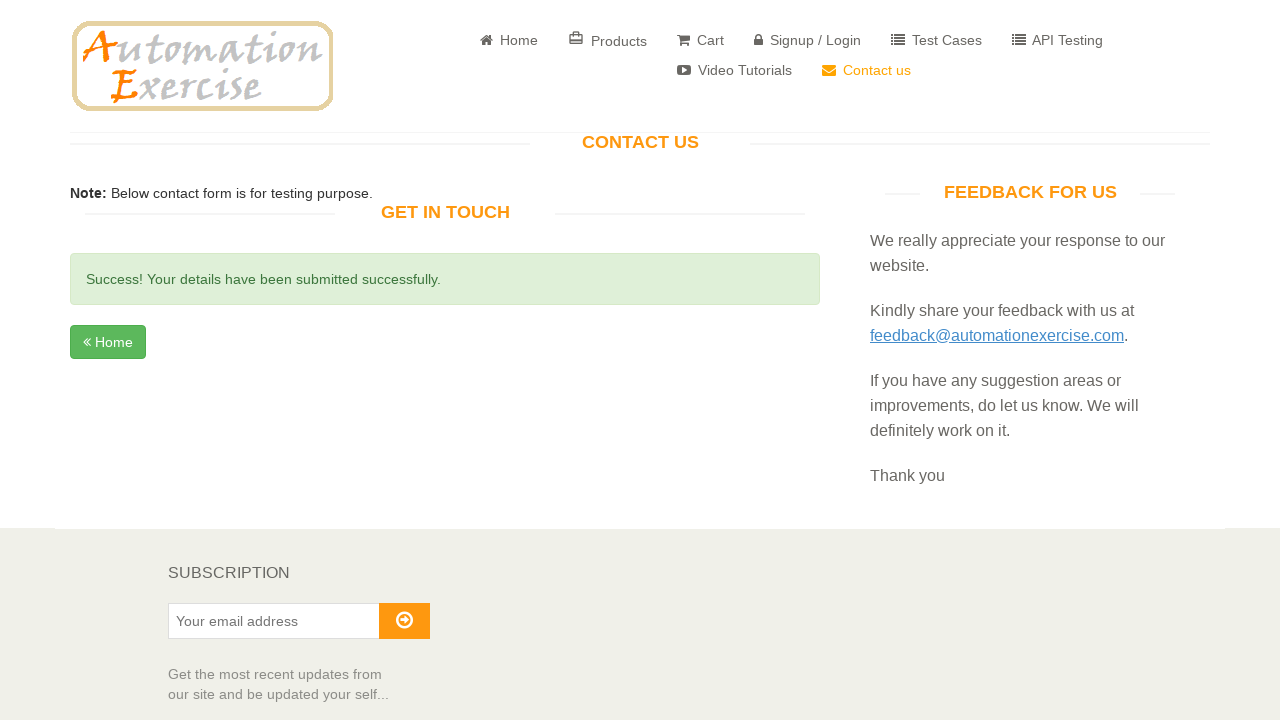

Verified success message appeared after form submission
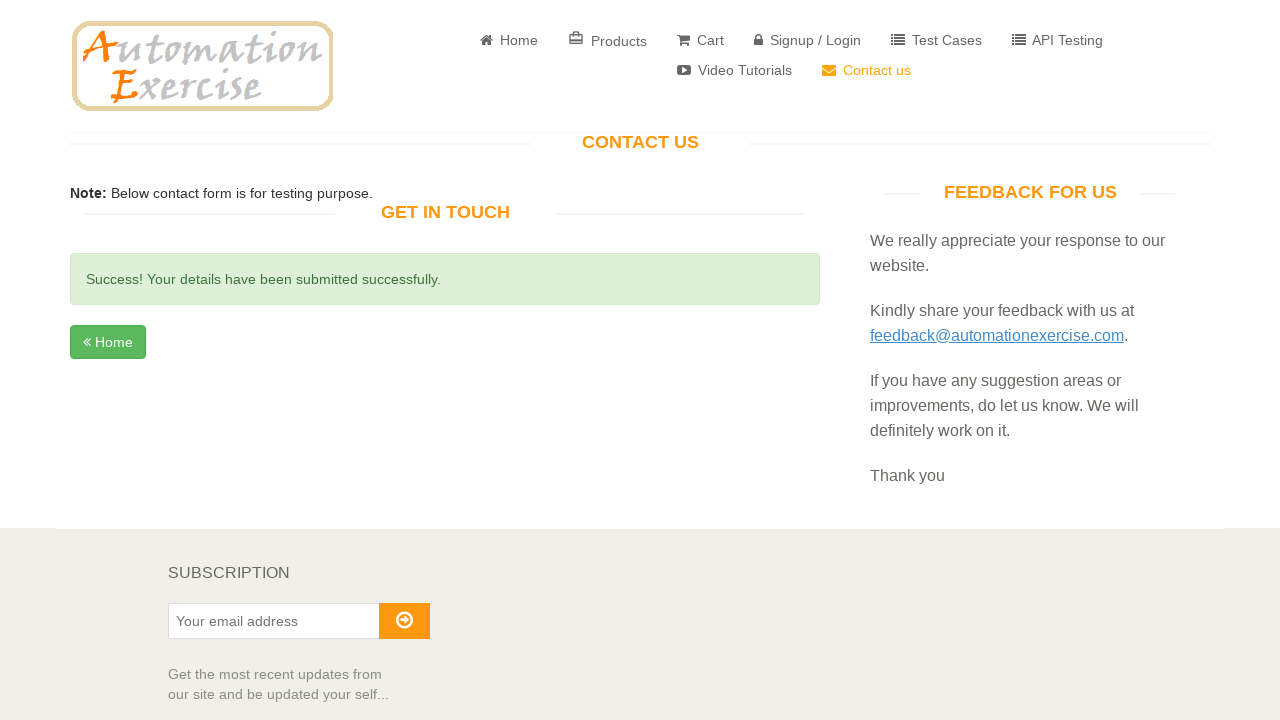

Clicked back to home button at (87, 342) on i[class="fa fa-angle-double-left"]
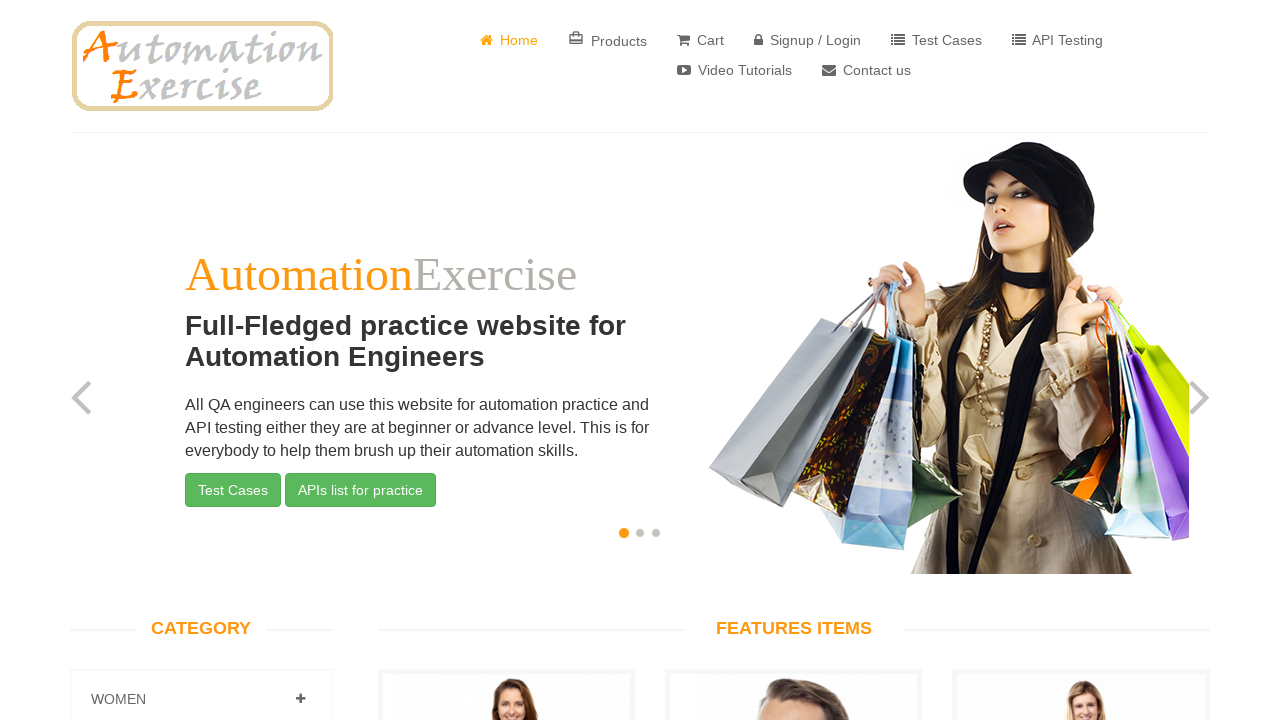

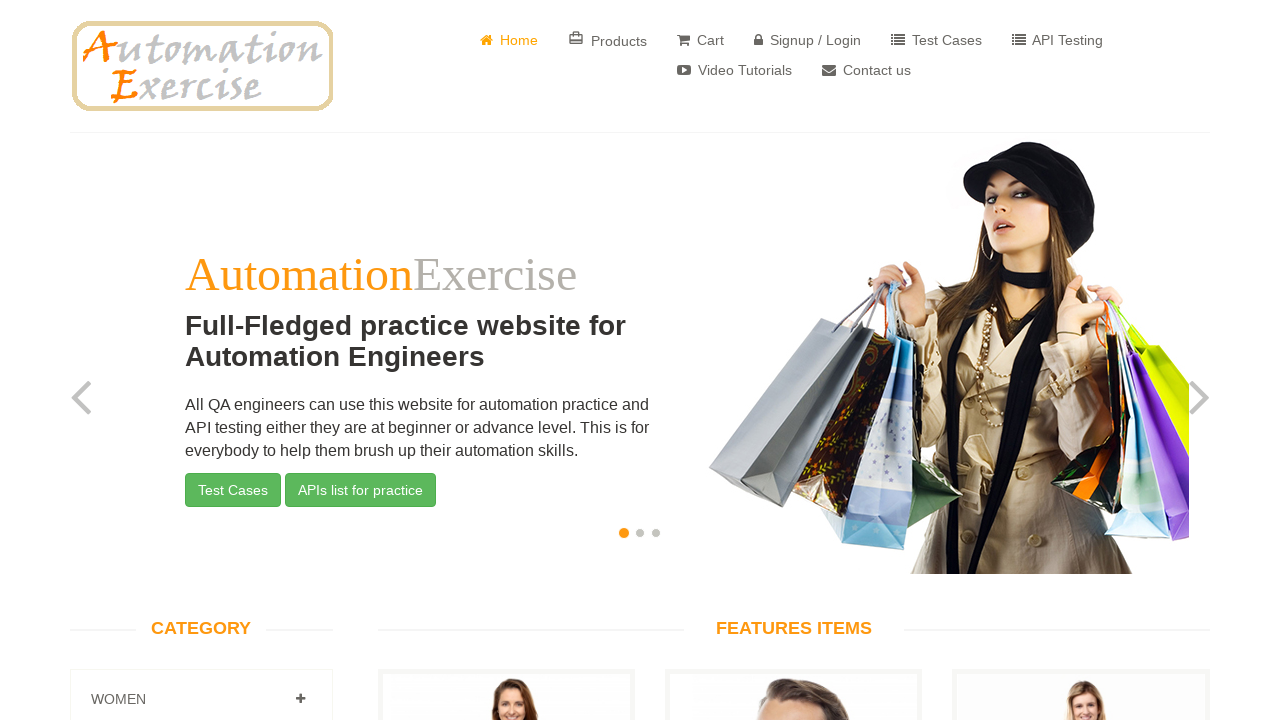